Tests JavaScript alert functionality by clicking a button inside an iframe, reading the alert text, and accepting the alert

Starting URL: https://www.w3schools.com/jsref/tryit.asp?filename=tryjsref_alert2

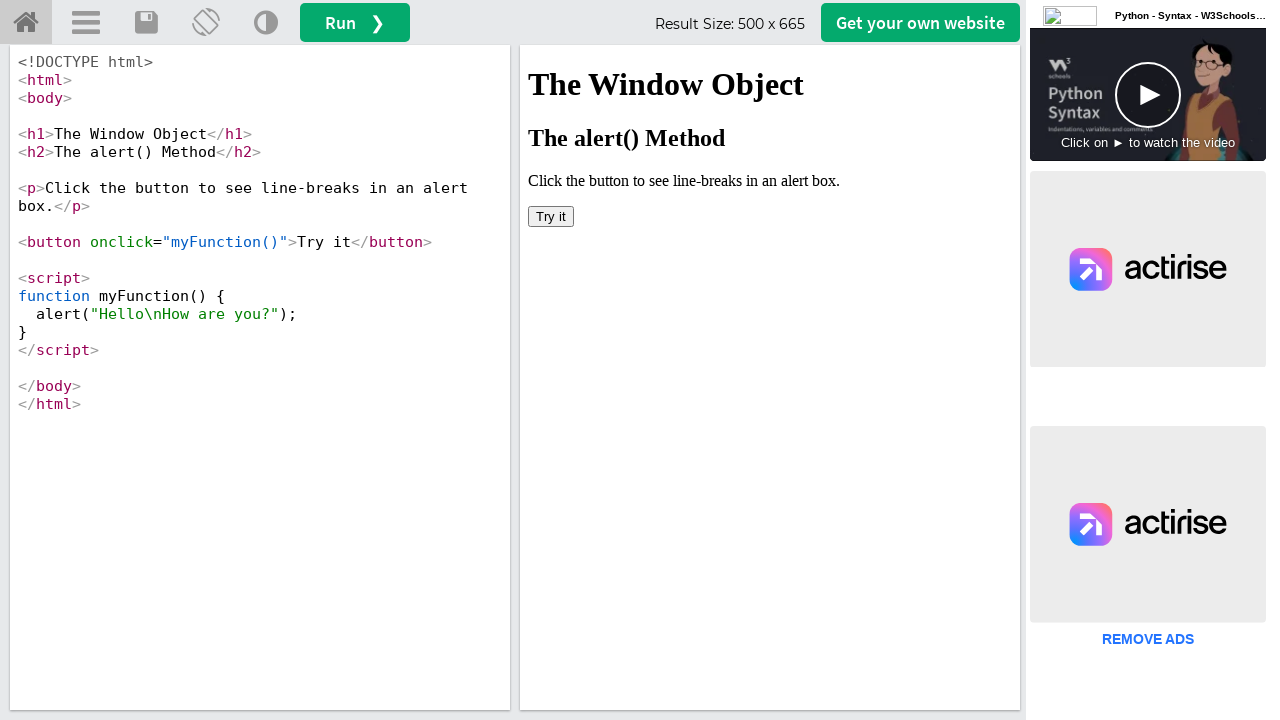

Waited for iframe 'iframeResult' to be visible
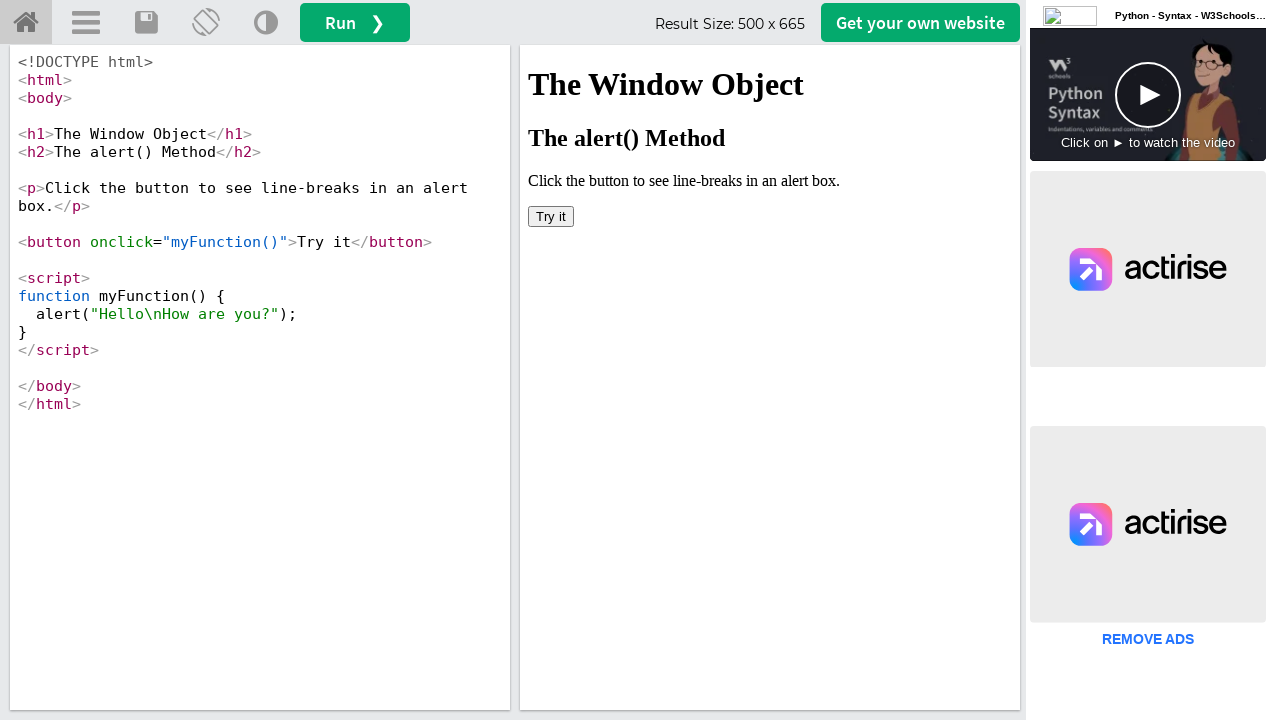

Switched to iframe context named 'iframeResult'
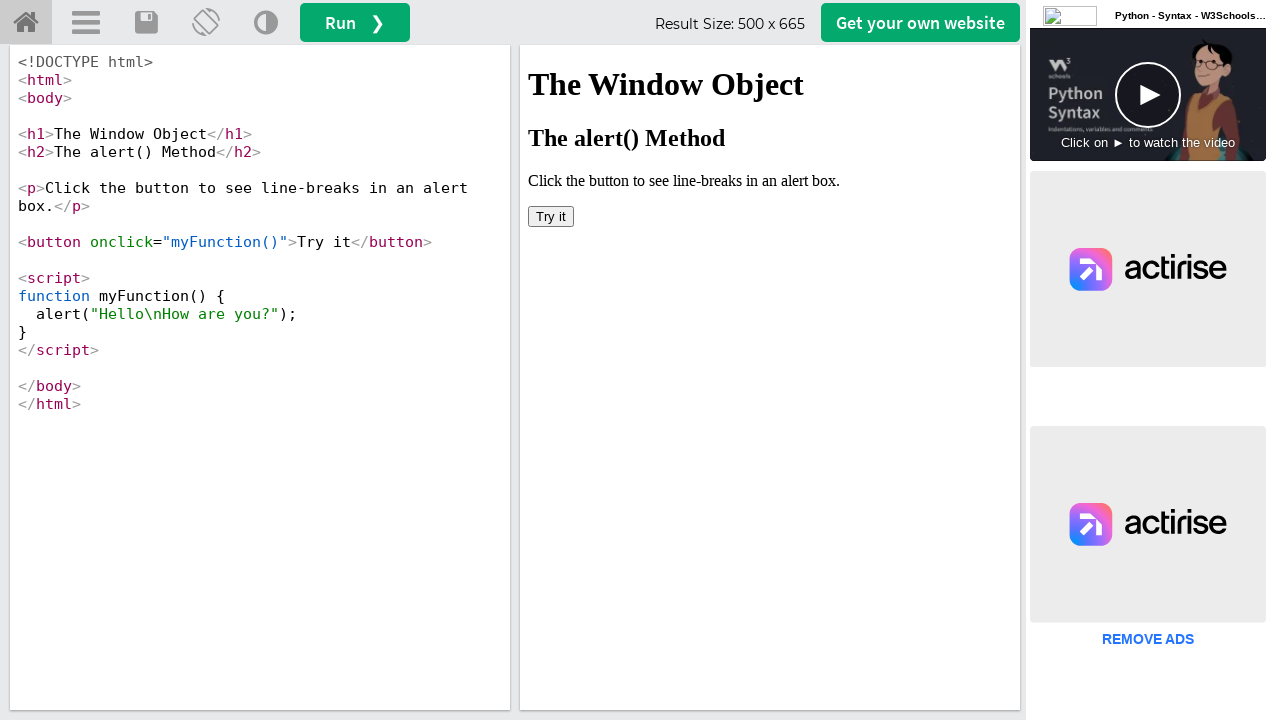

Clicked 'Try it' button inside iframe at (551, 216) on button:has-text('Try it')
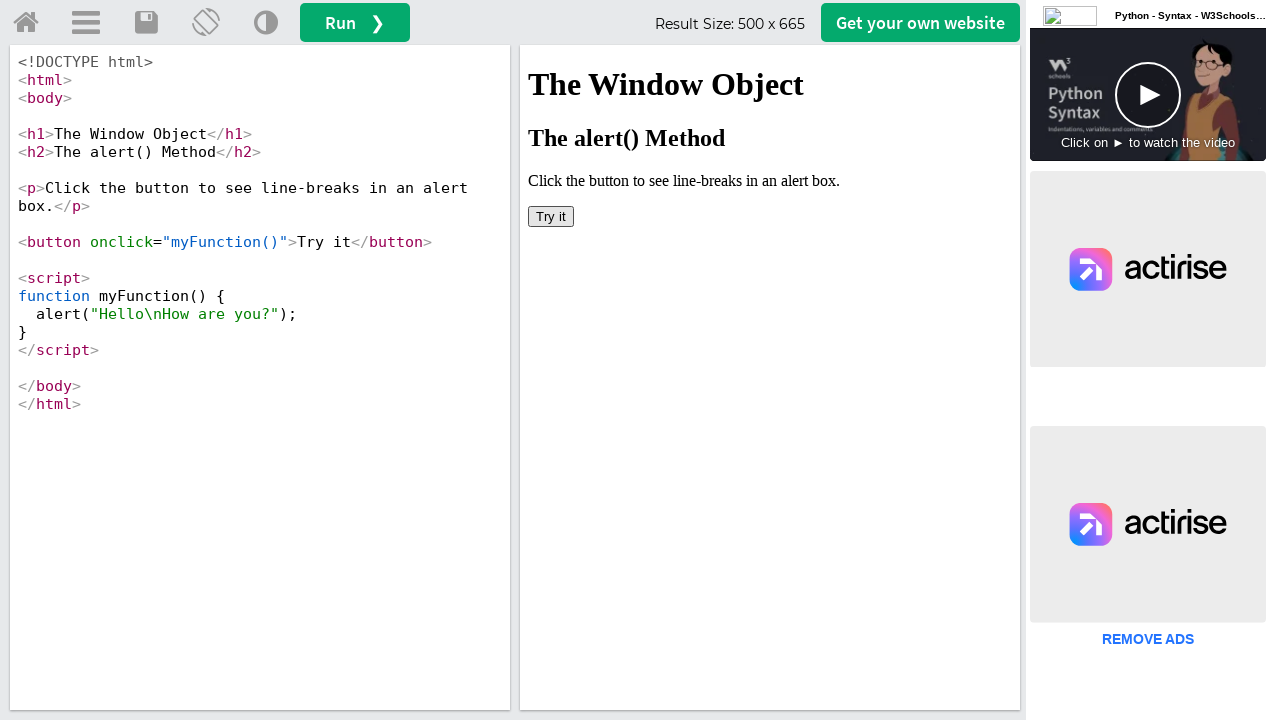

Set up dialog handler to accept JavaScript alert
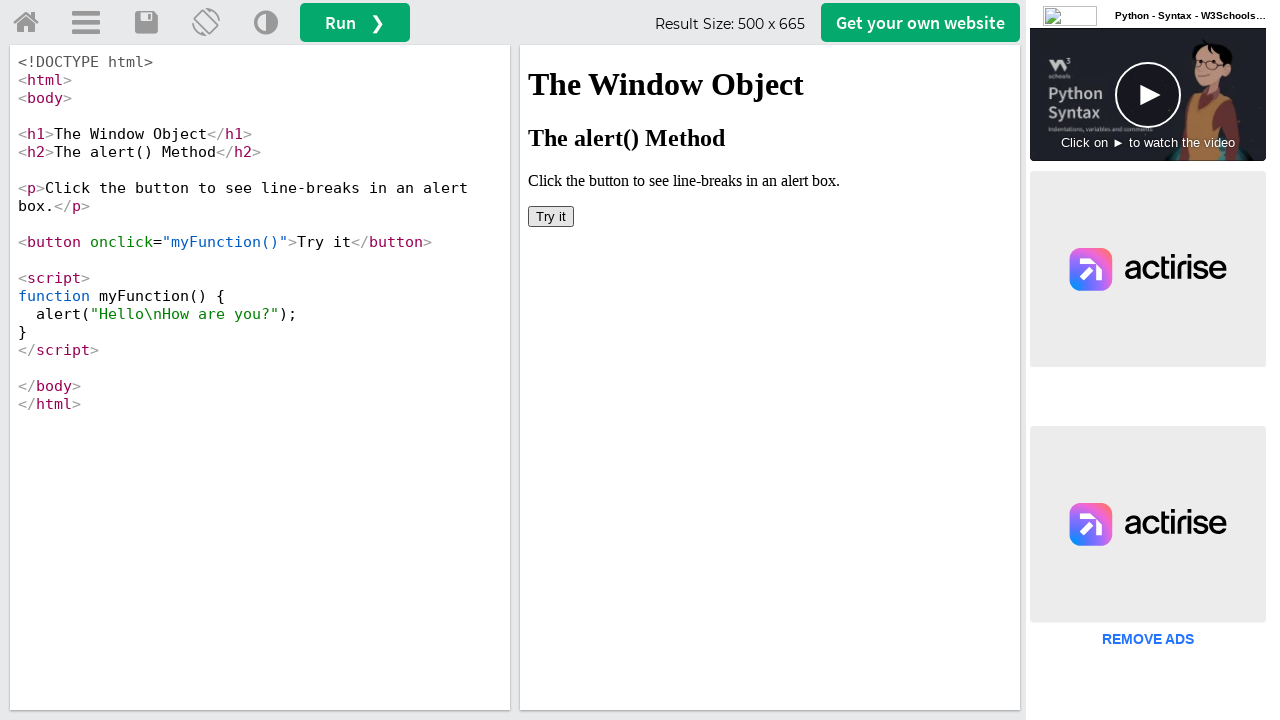

Waited 1000ms for alert to be processed
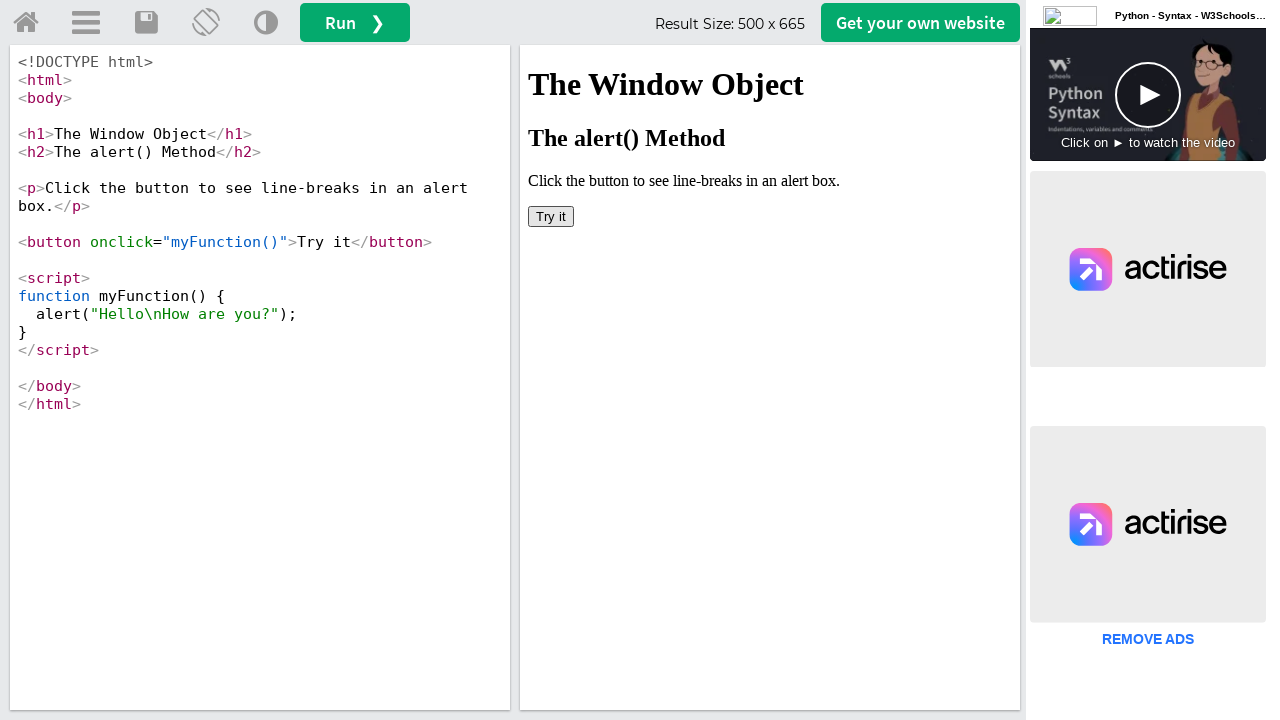

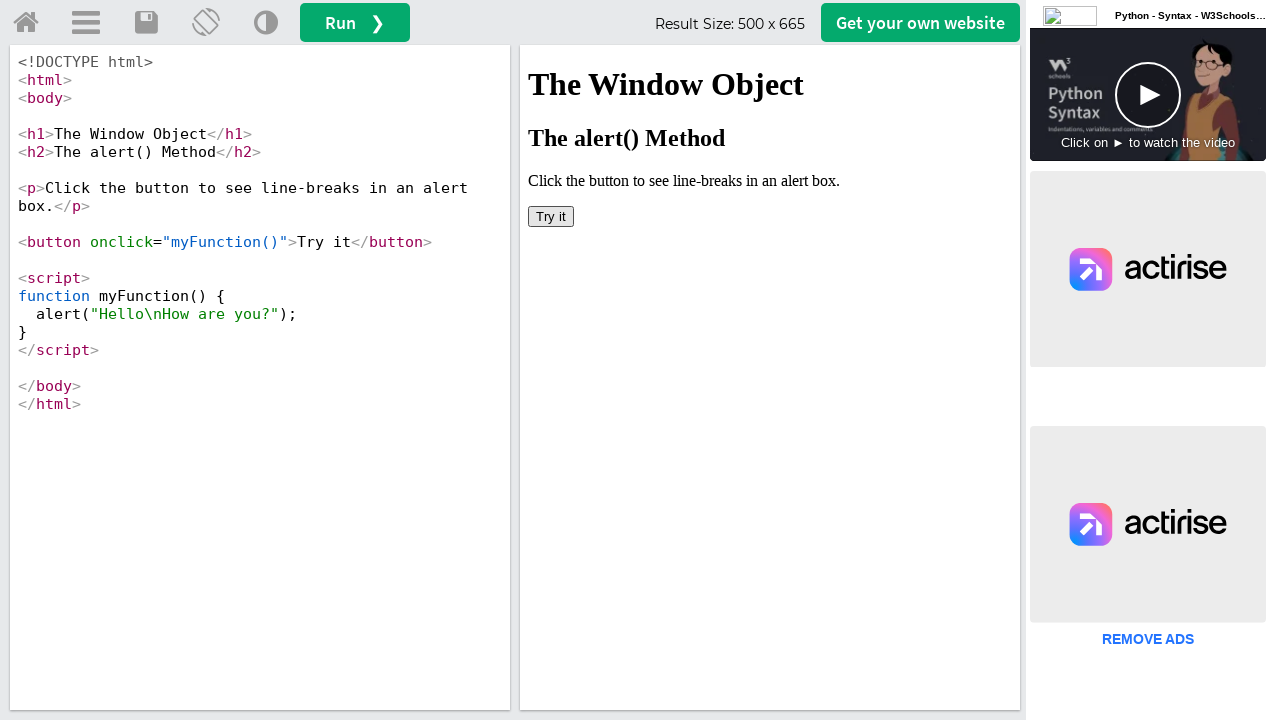